Tests dropdown functionality by navigating to the dropdown page and selecting options using different methods: by value, by index, and by visible text

Starting URL: https://the-internet.herokuapp.com

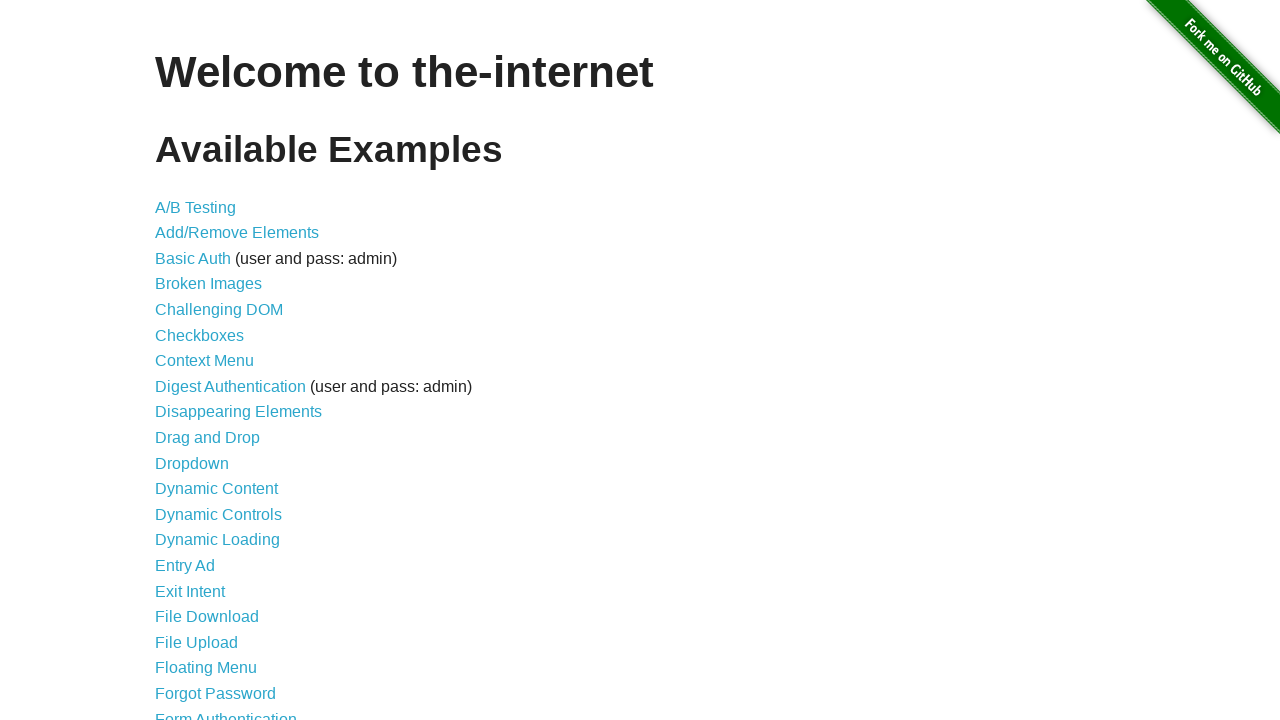

Navigated to the-internet.herokuapp.com home page
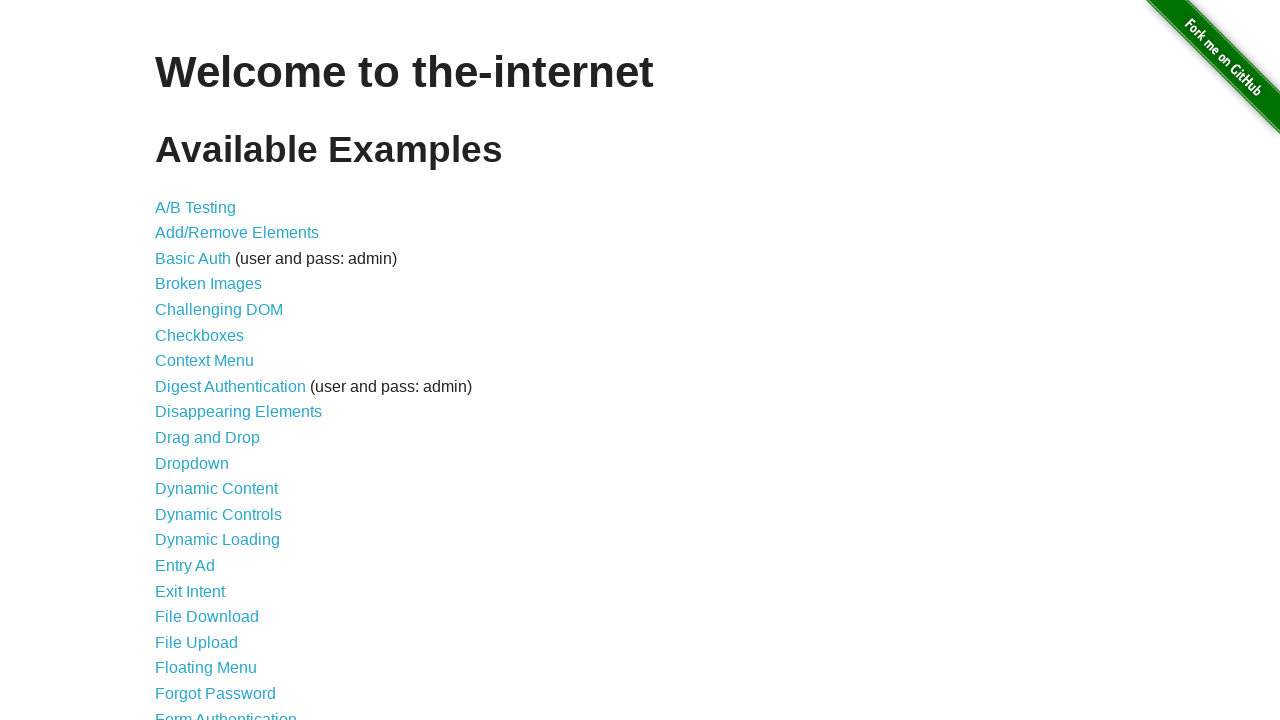

Clicked on Dropdown link at (192, 463) on text=Dropdown
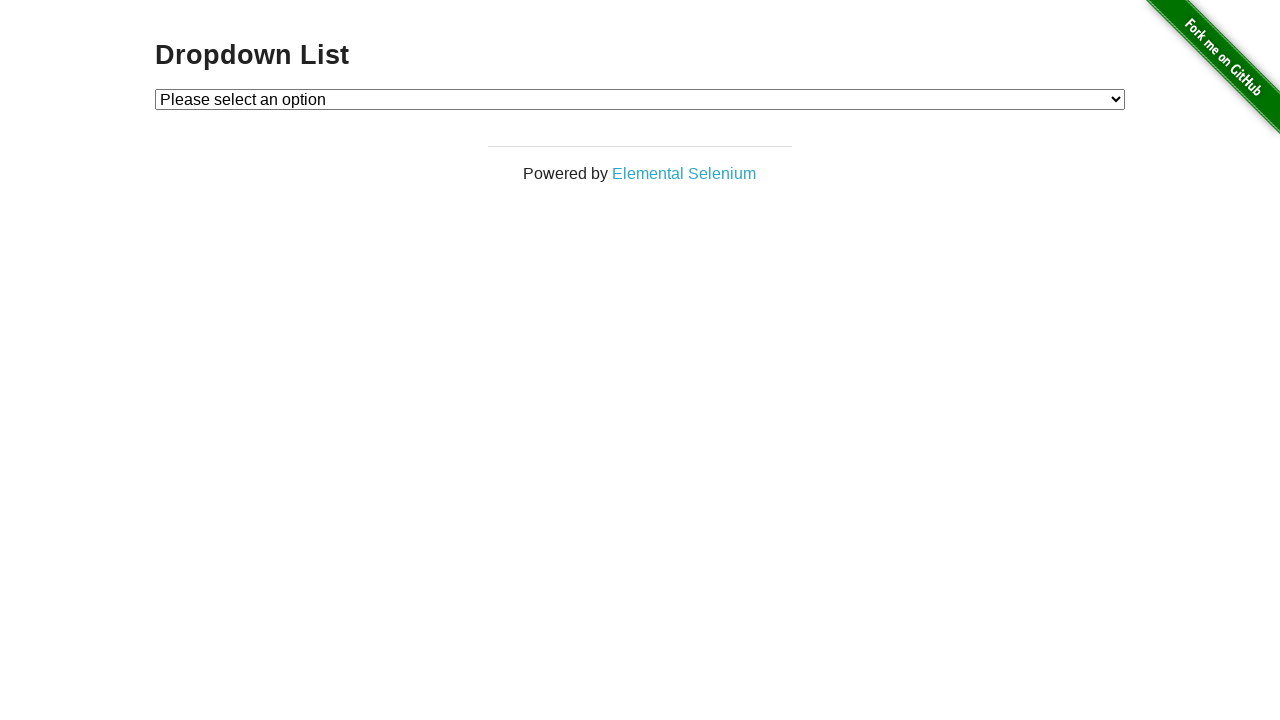

Located dropdown element with id='dropdown'
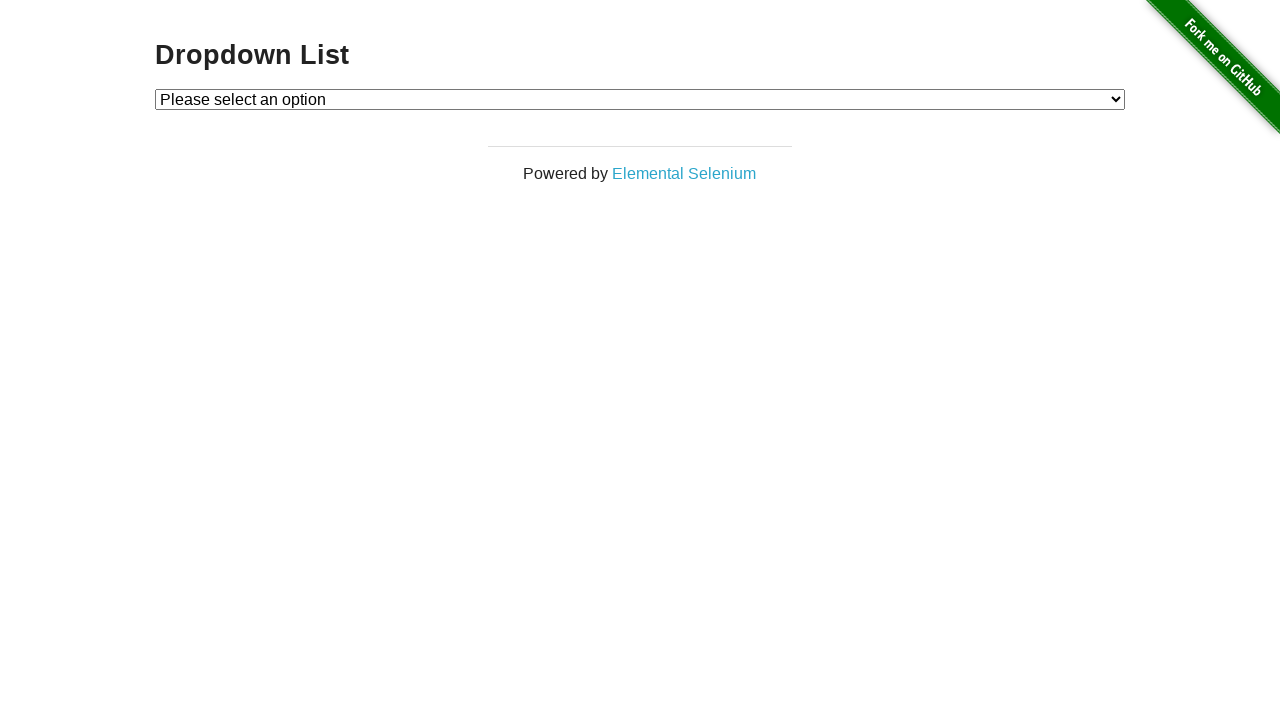

Dropdown element is visible
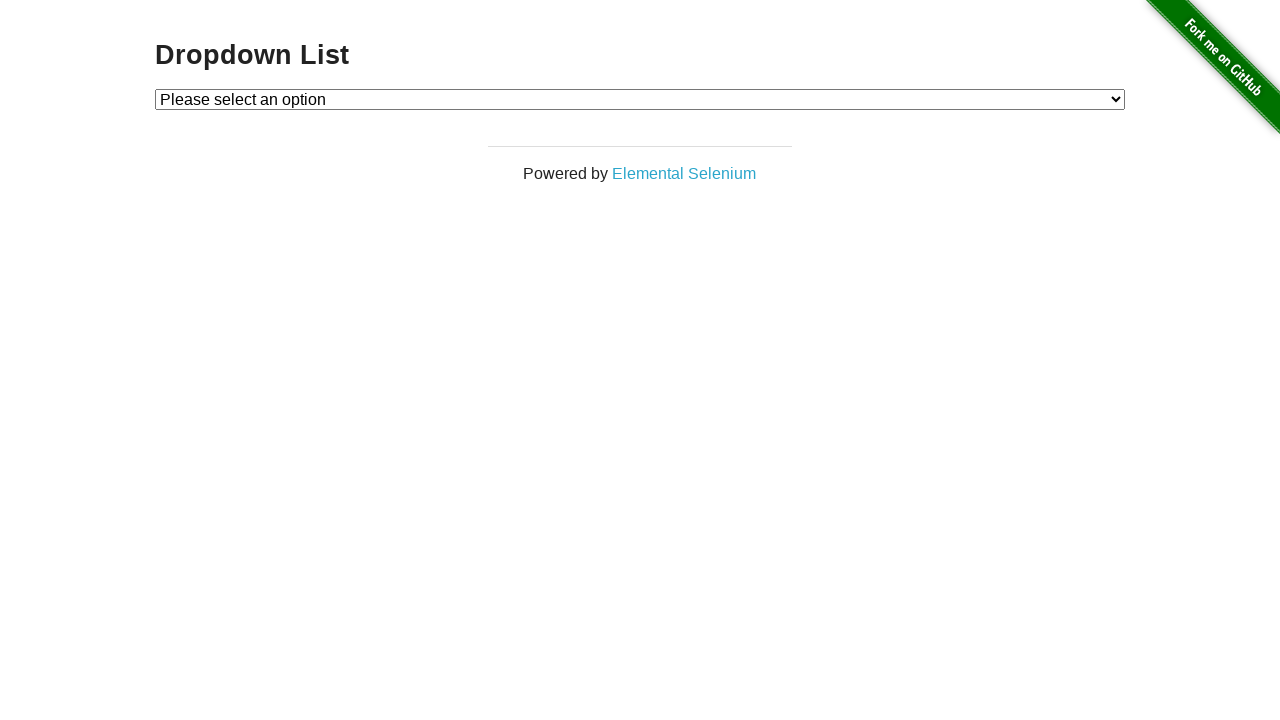

Selected dropdown option by value '1' on #dropdown
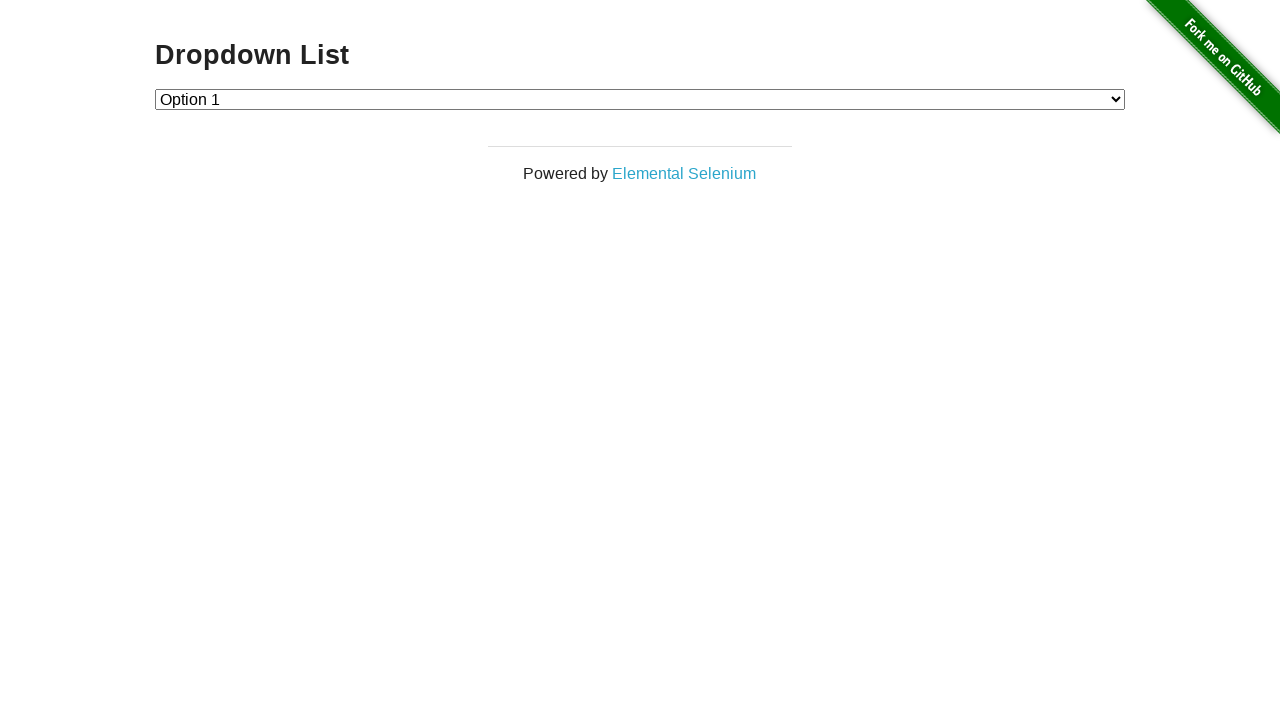

Selected dropdown option by index 2 (third option) on #dropdown
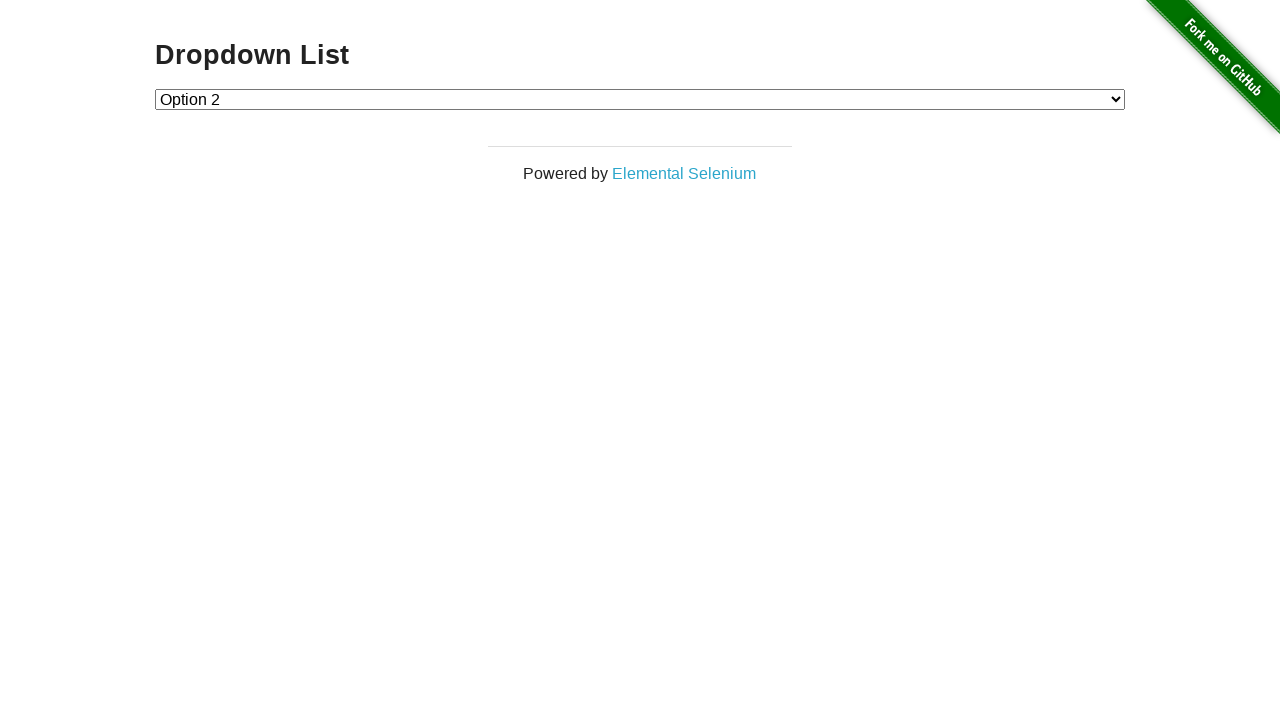

Selected dropdown option by visible text 'Option 1' on #dropdown
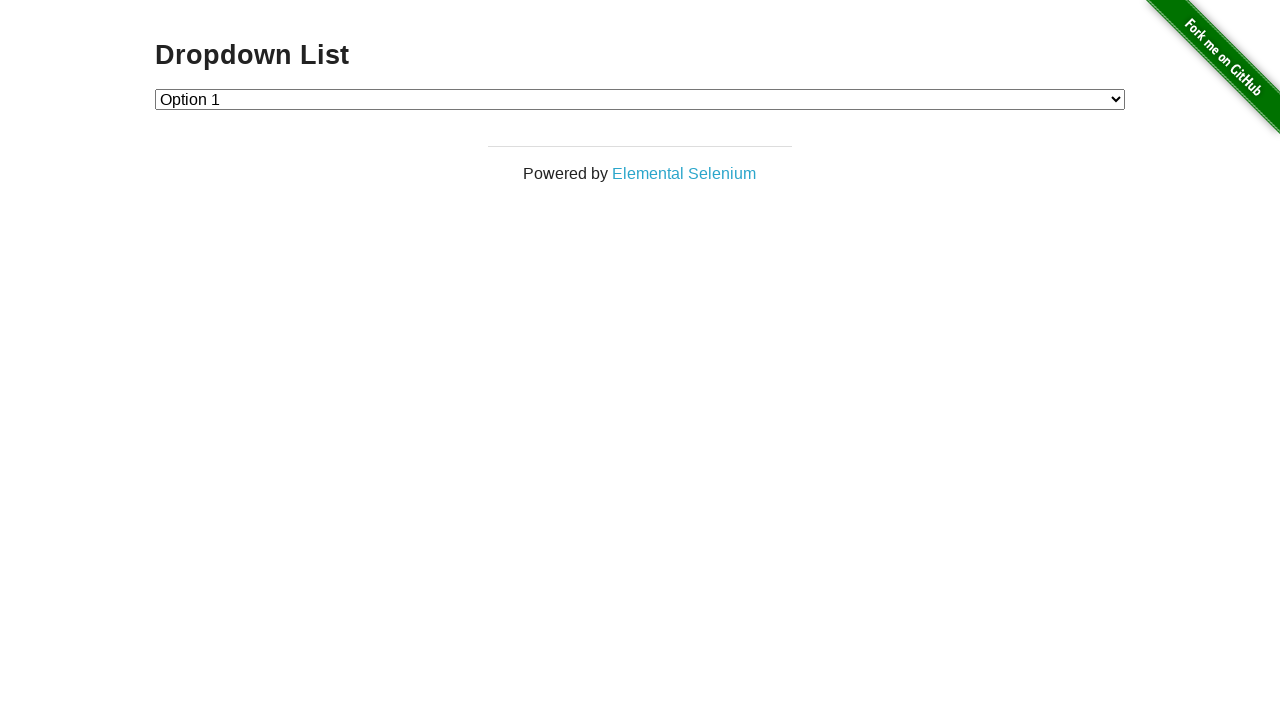

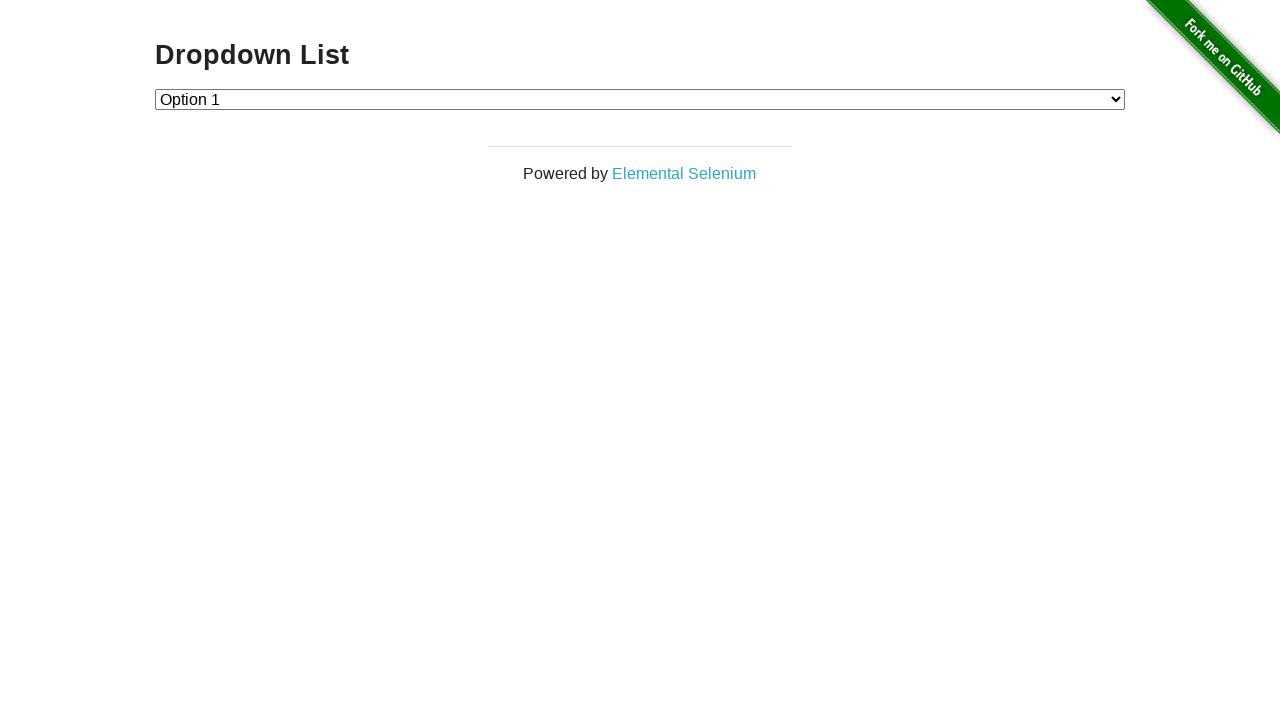